Checks that payment system logos are displayed in the online recharge section

Starting URL: https://www.mts.by

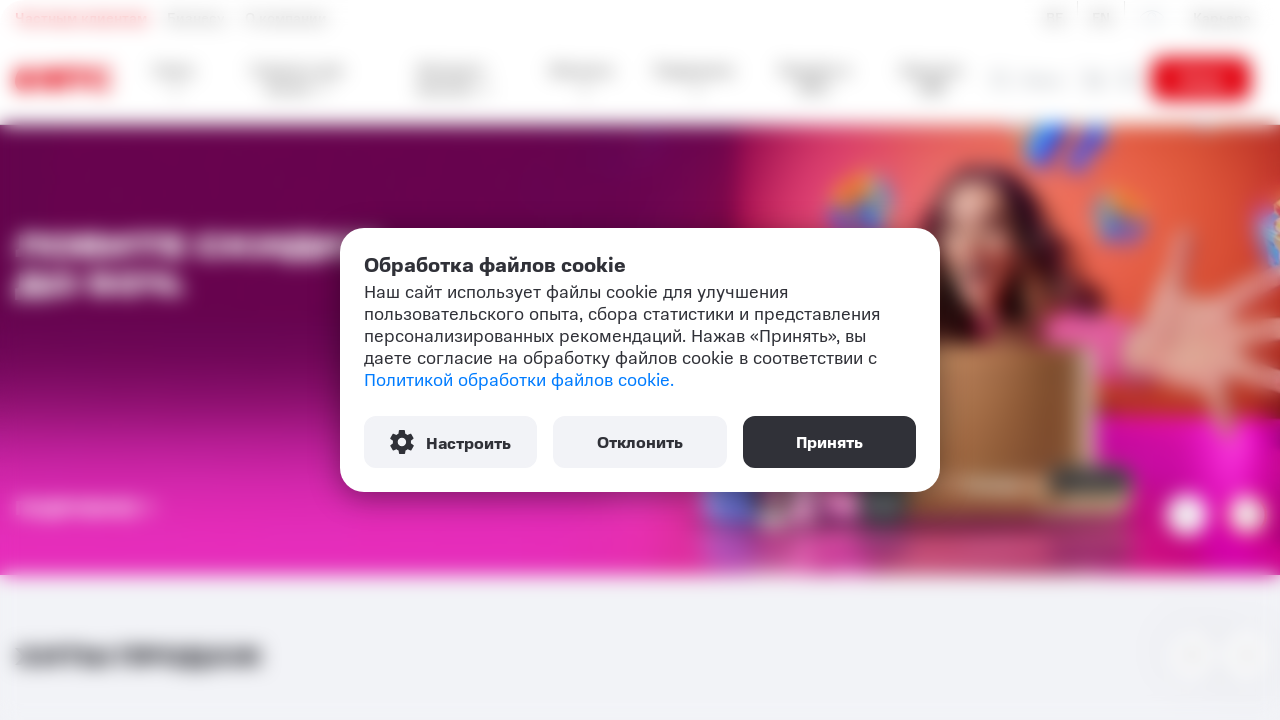

Waited for payment partners logos section to load
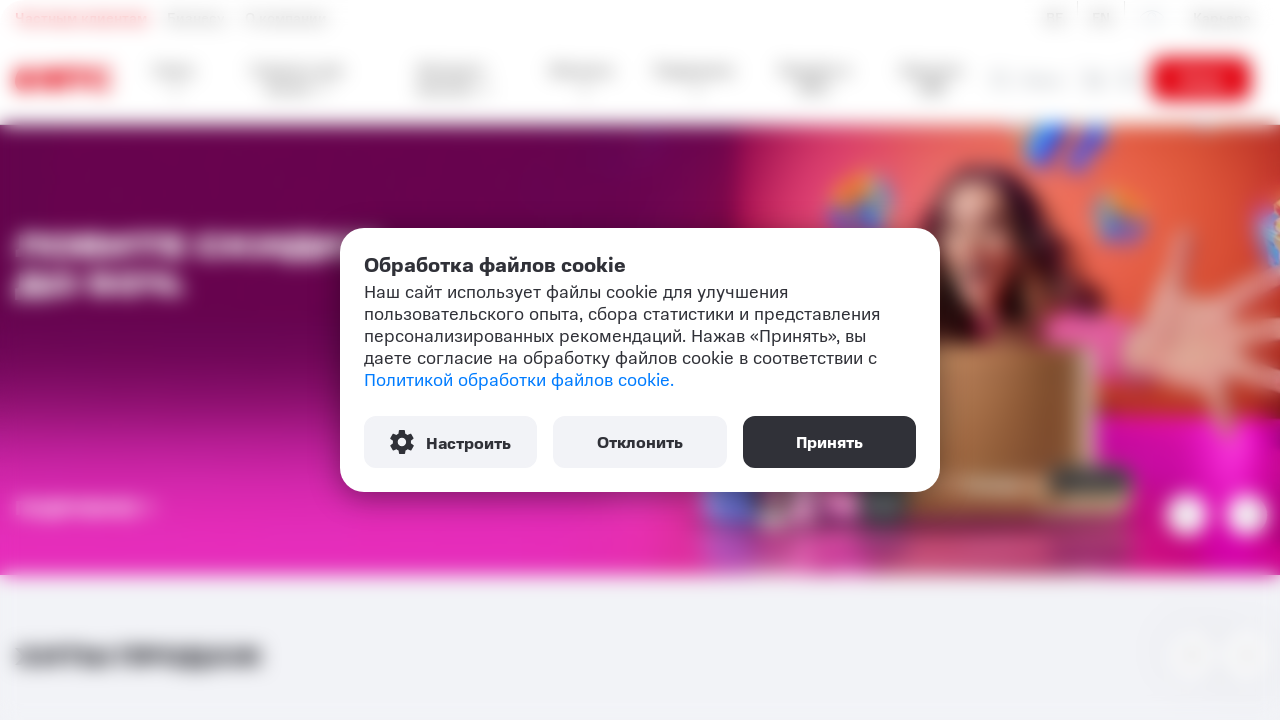

Located payment partners logos element
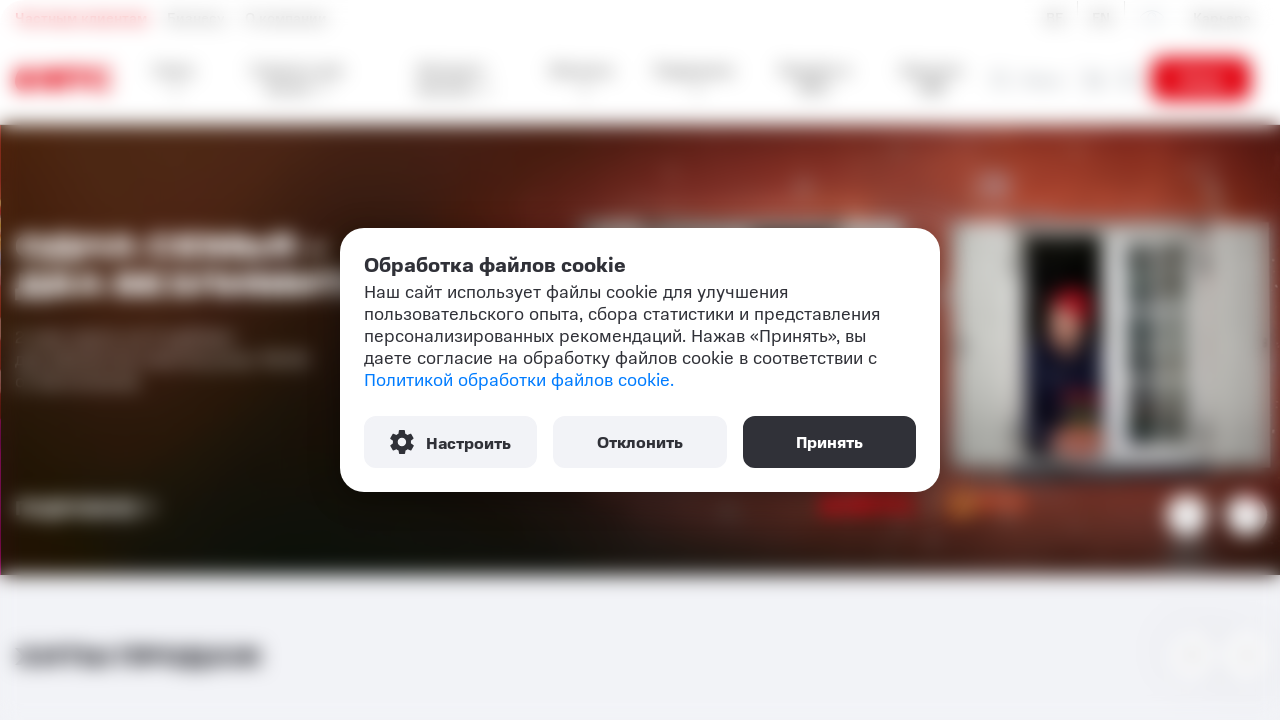

Verified that payment system logos are displayed in the online recharge section
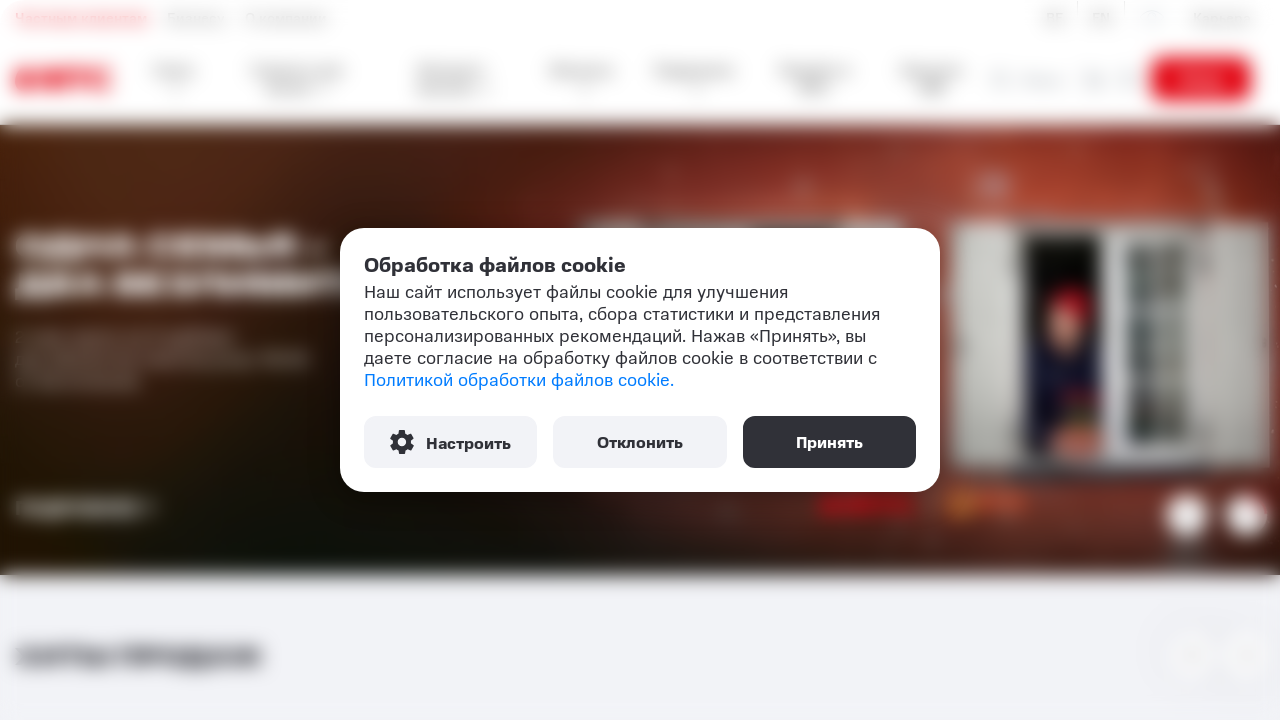

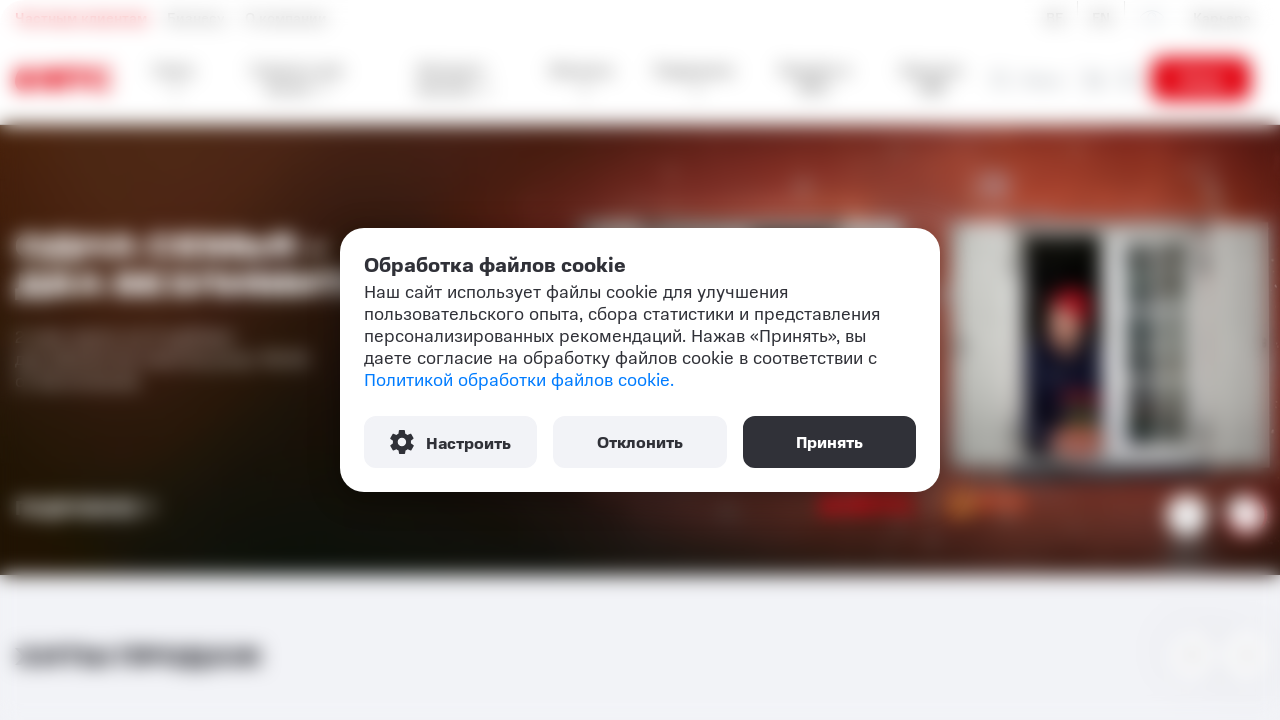